Tests JavaScript alert functionality by clicking a button to trigger an alert and accepting it

Starting URL: https://the-internet.herokuapp.com/javascript_alerts

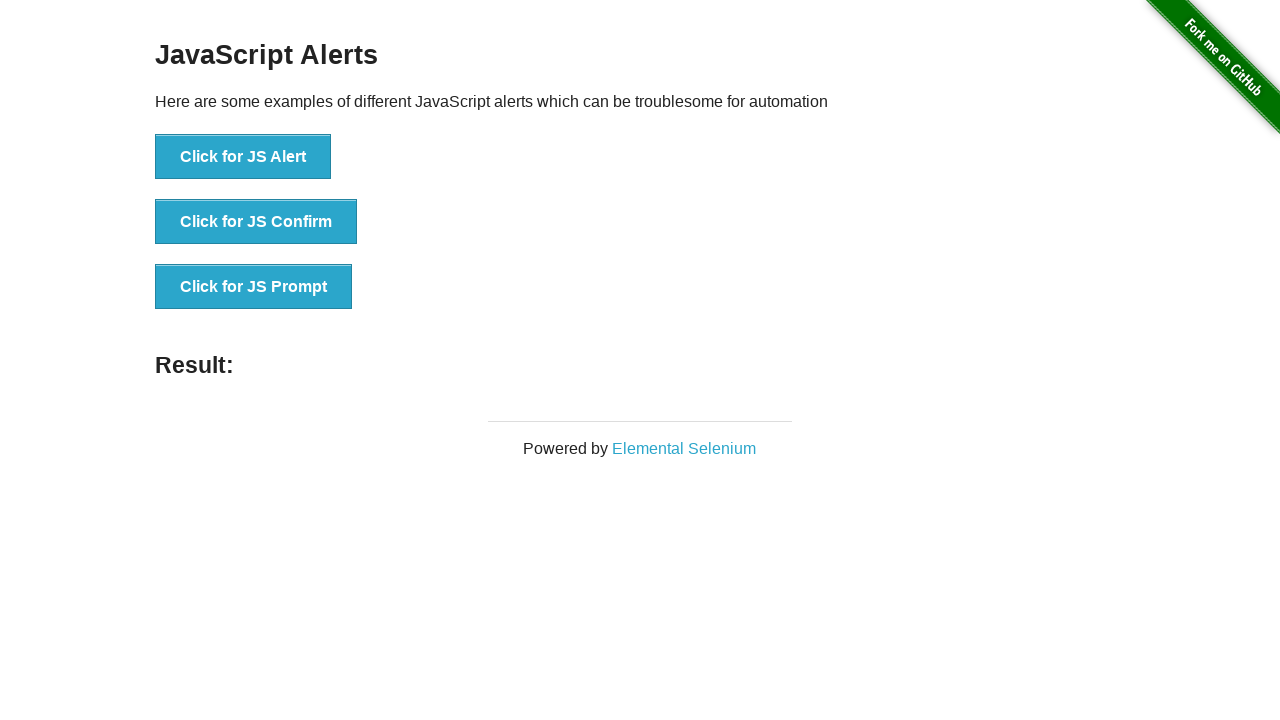

Clicked button to trigger JavaScript alert at (243, 157) on button[onclick='jsAlert()']
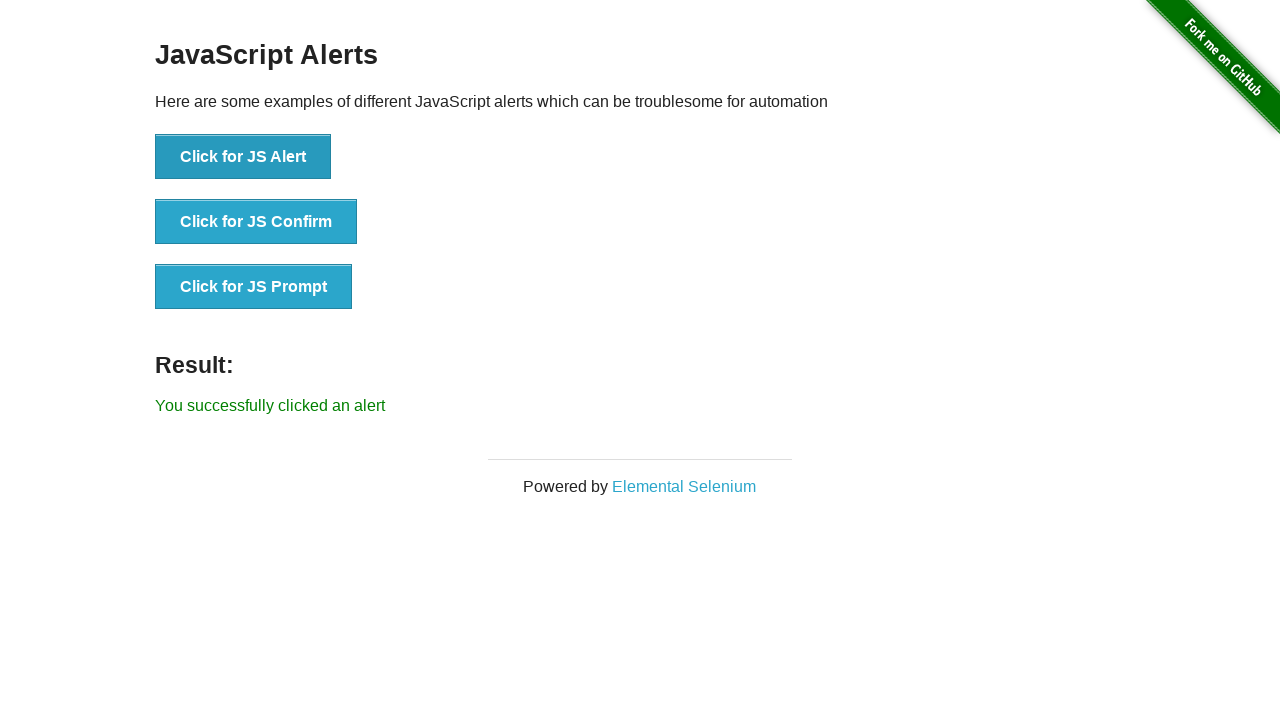

Set up dialog handler to accept alert
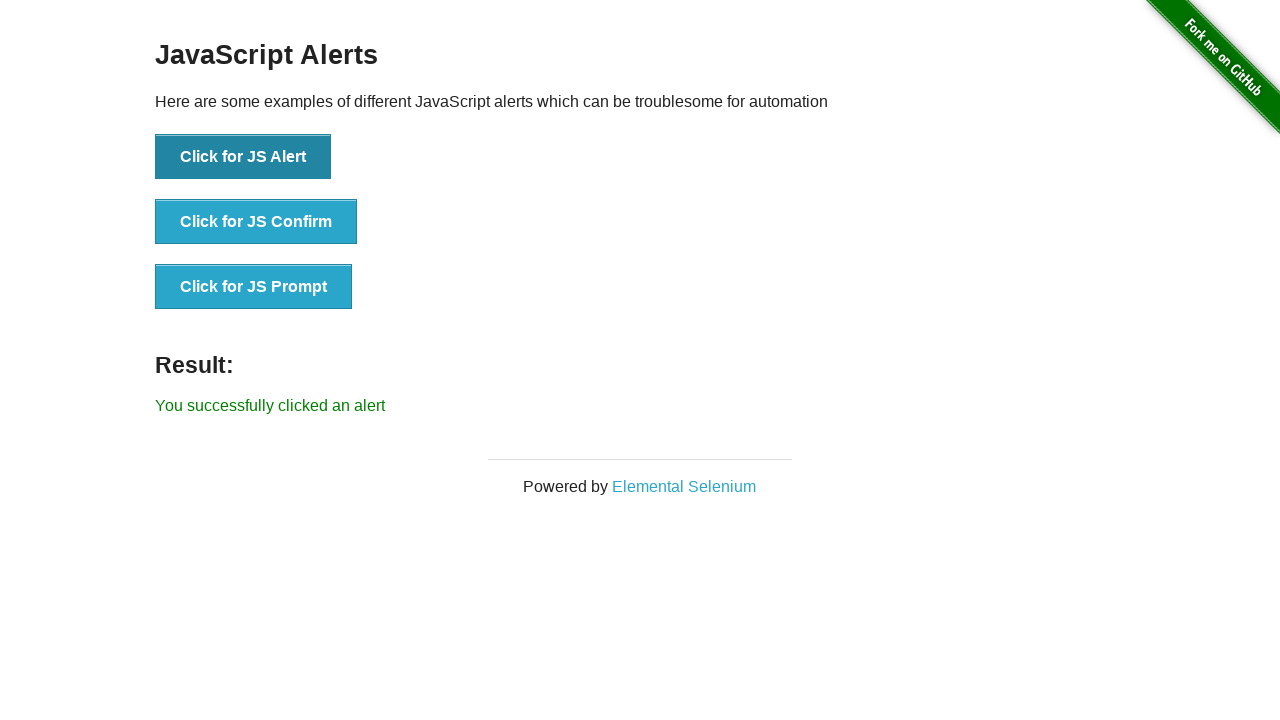

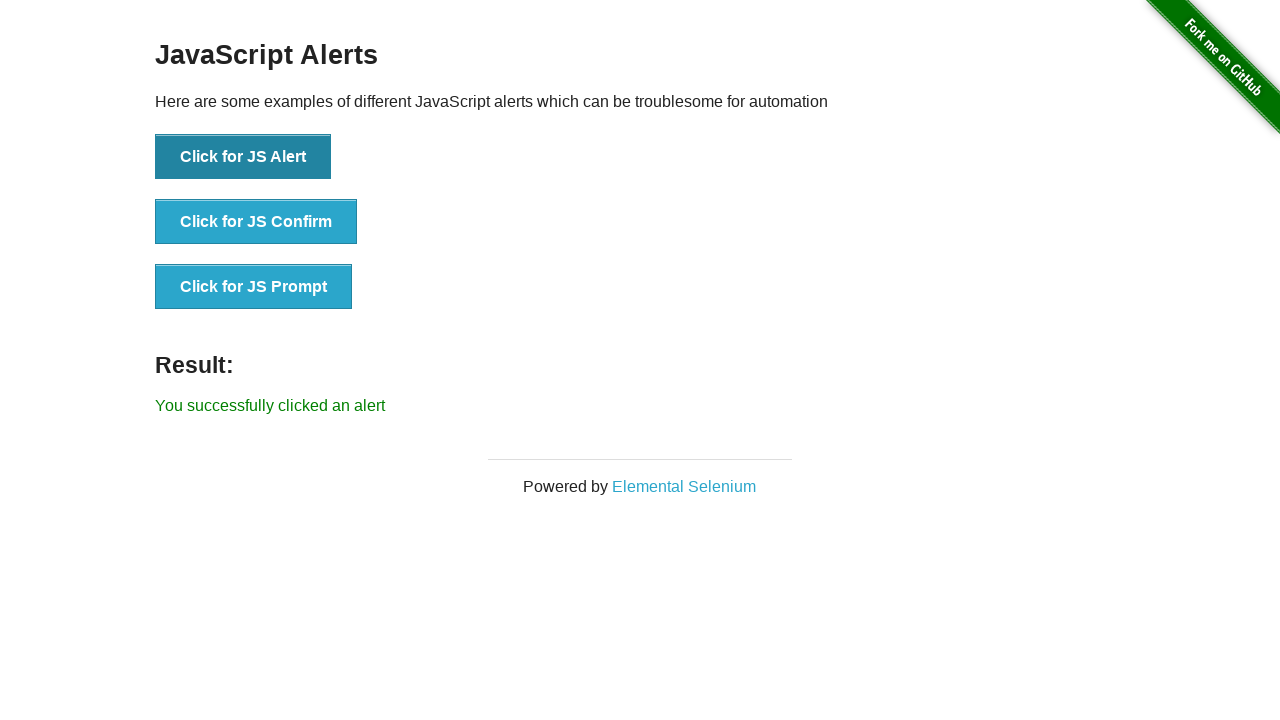